Tests the add/remove elements functionality by clicking the "Add Element" button 5 times and verifying that 5 delete buttons are created.

Starting URL: https://the-internet.herokuapp.com/add_remove_elements/

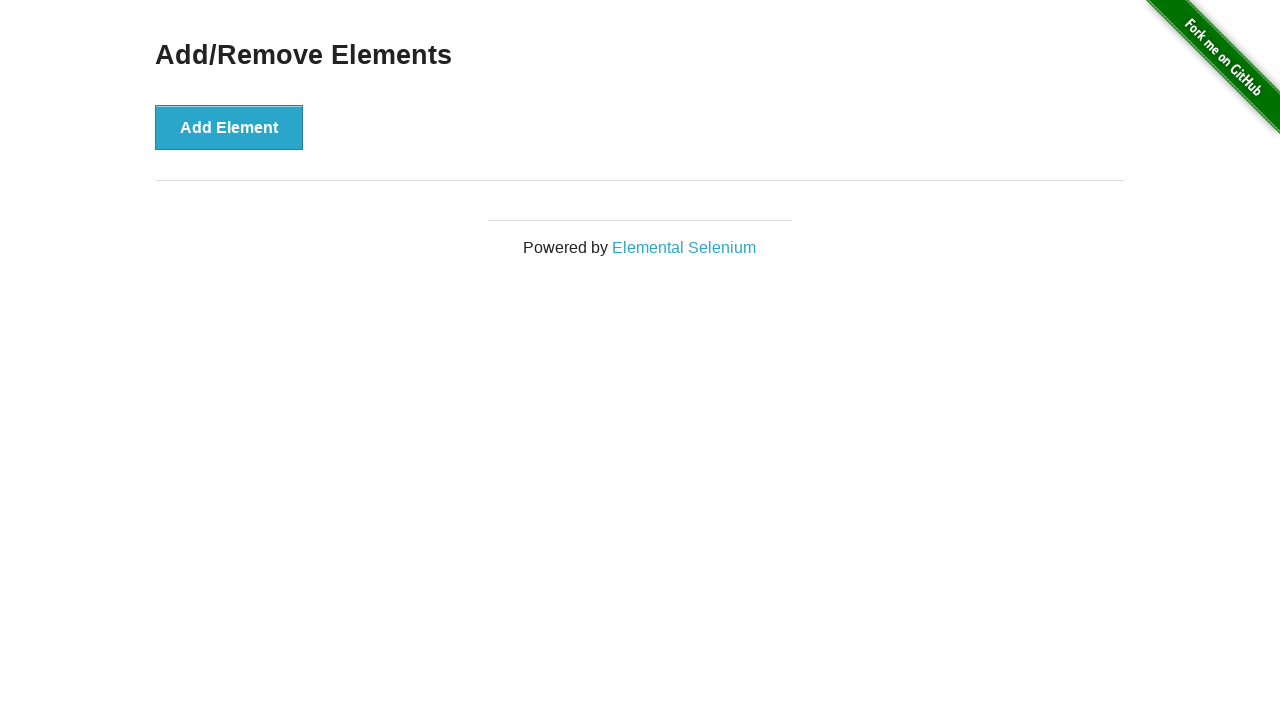

Clicked 'Add Element' button at (229, 127) on [onclick="addElement()"]
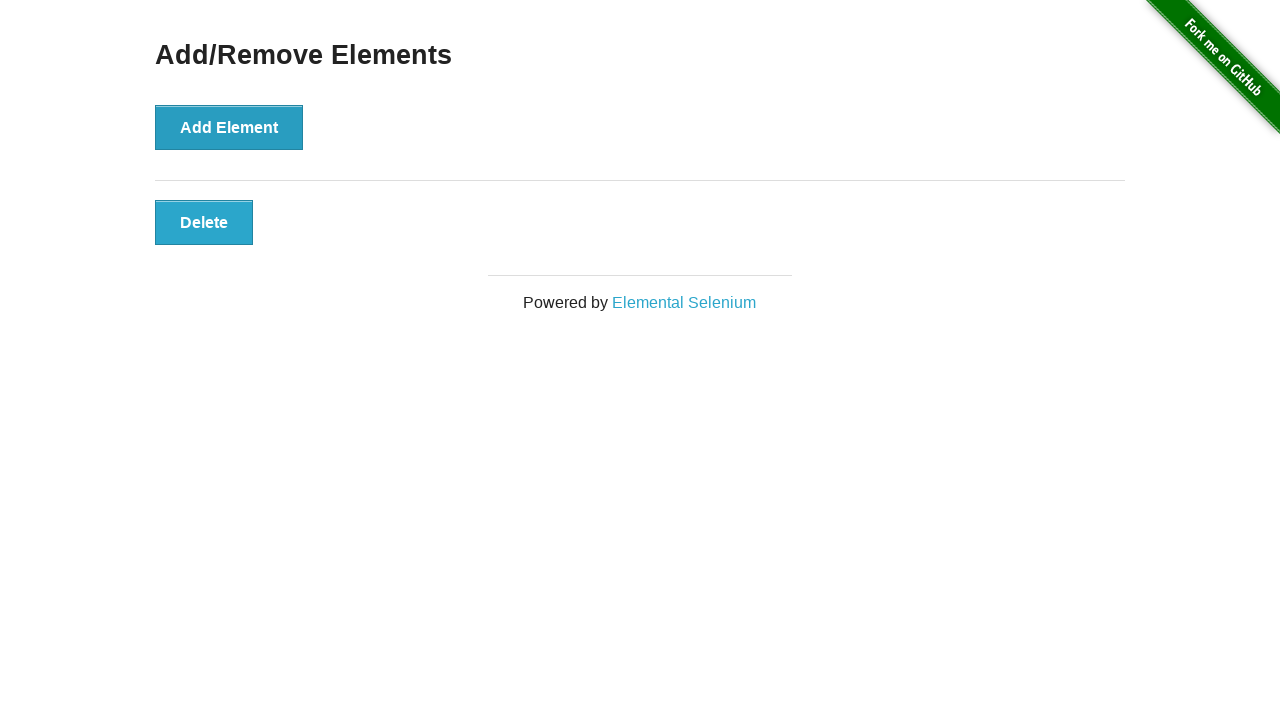

Clicked 'Add Element' button at (229, 127) on [onclick="addElement()"]
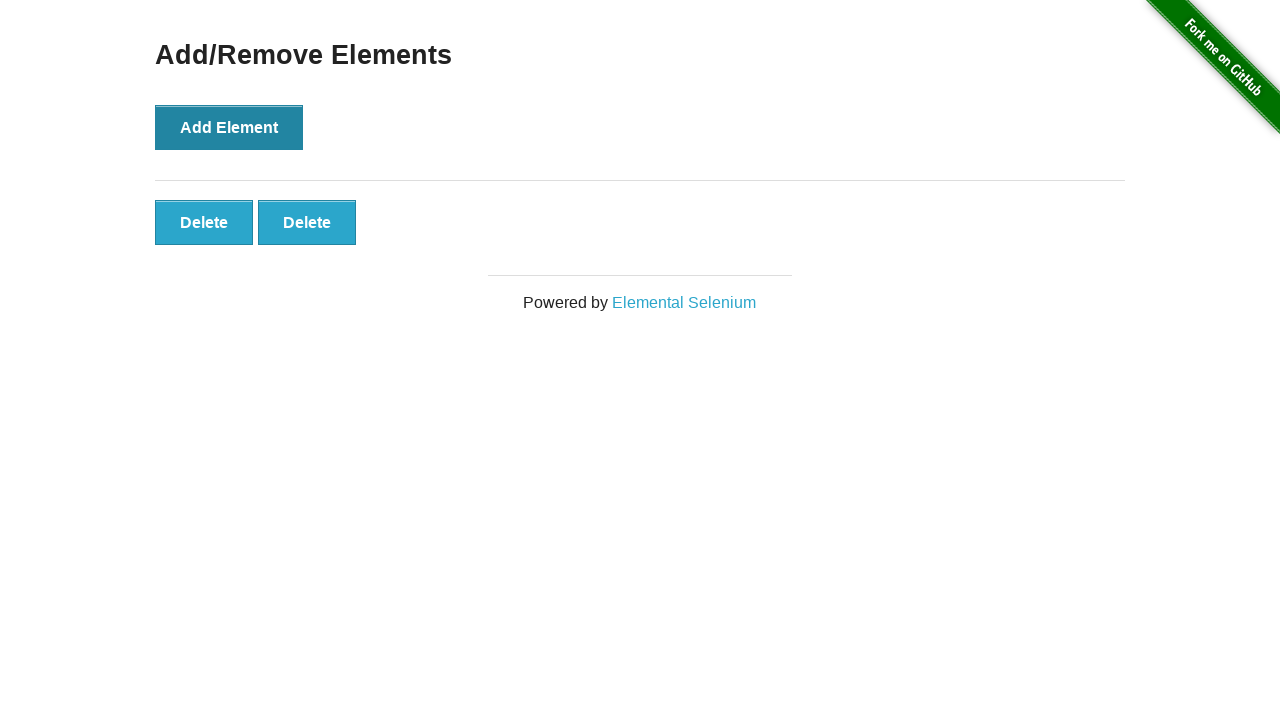

Clicked 'Add Element' button at (229, 127) on [onclick="addElement()"]
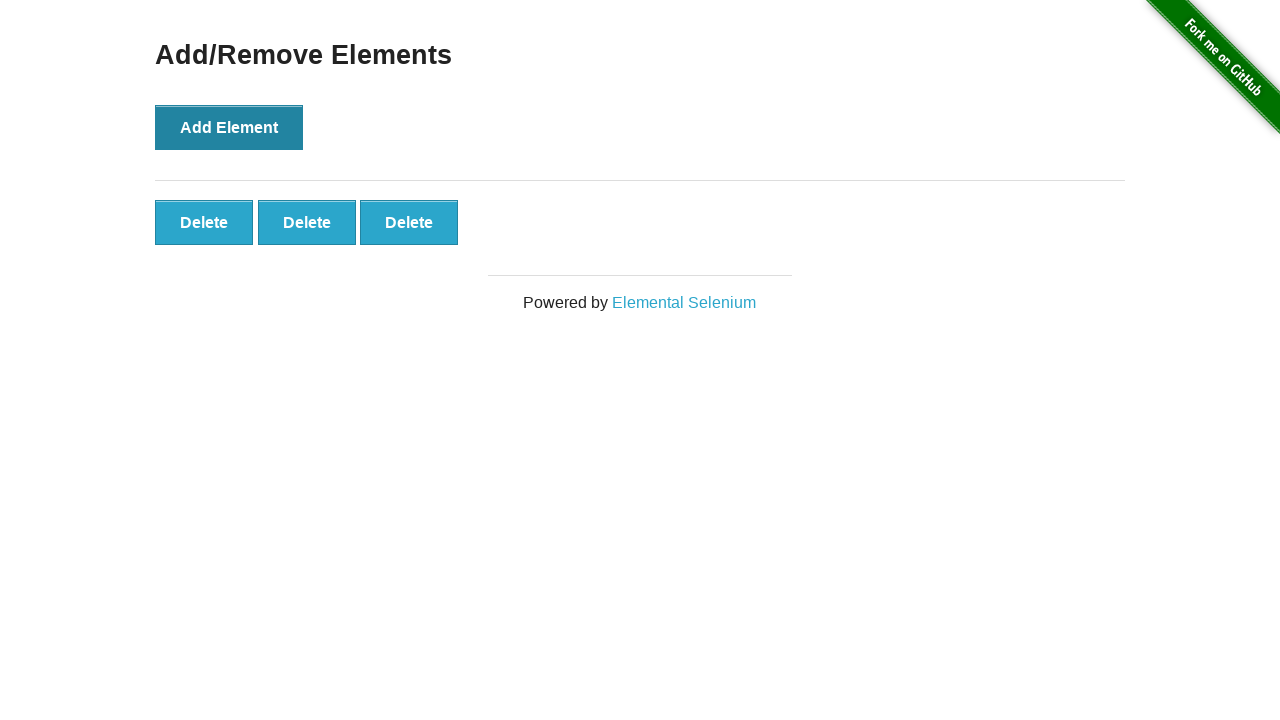

Clicked 'Add Element' button at (229, 127) on [onclick="addElement()"]
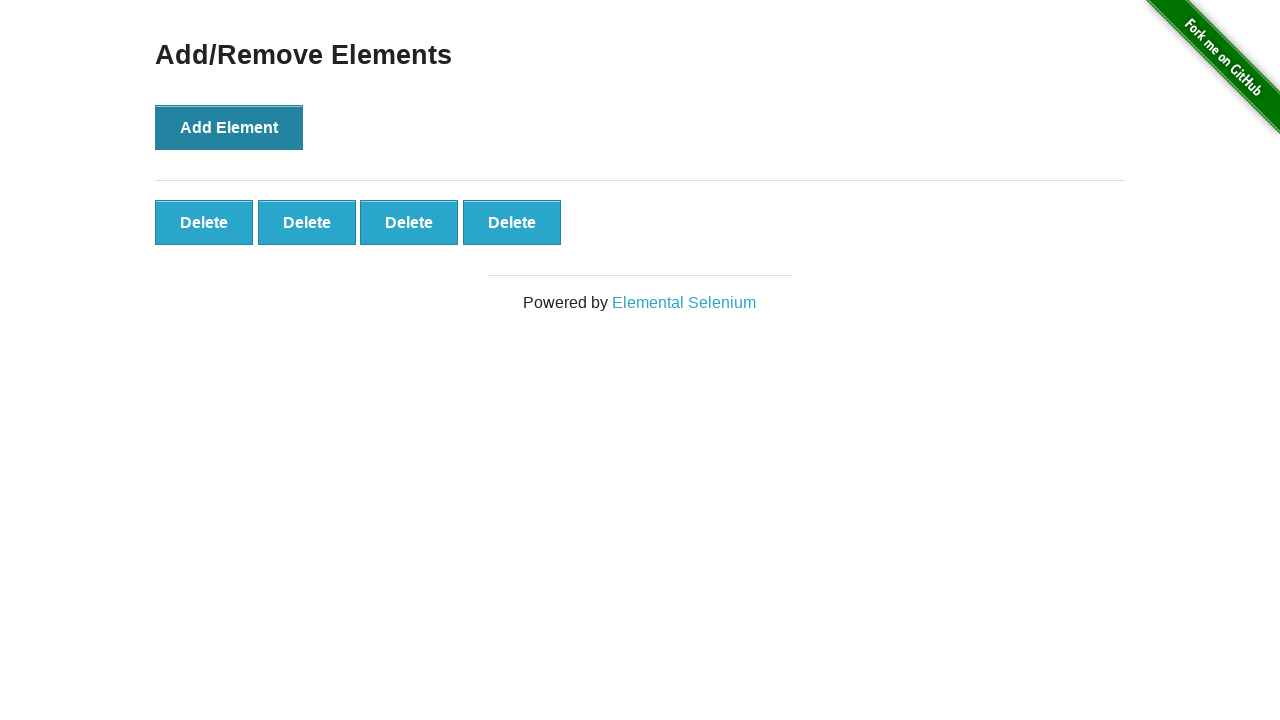

Clicked 'Add Element' button at (229, 127) on [onclick="addElement()"]
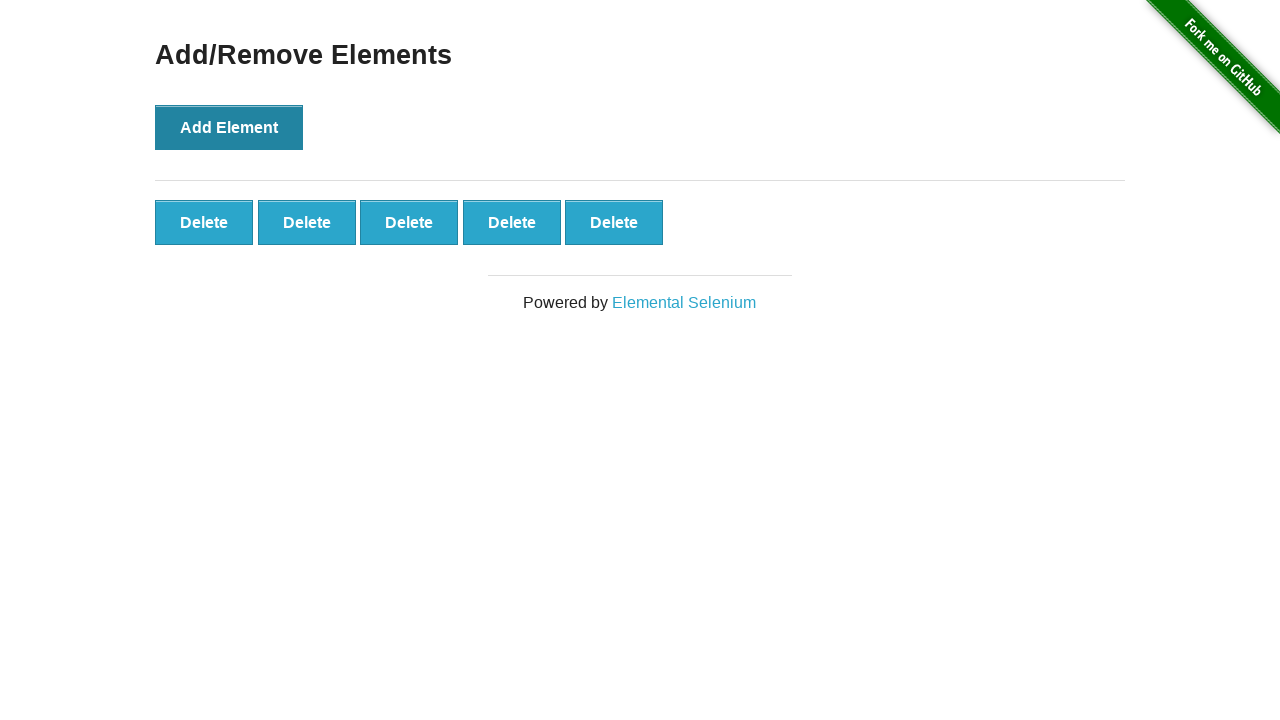

Delete buttons appeared on page
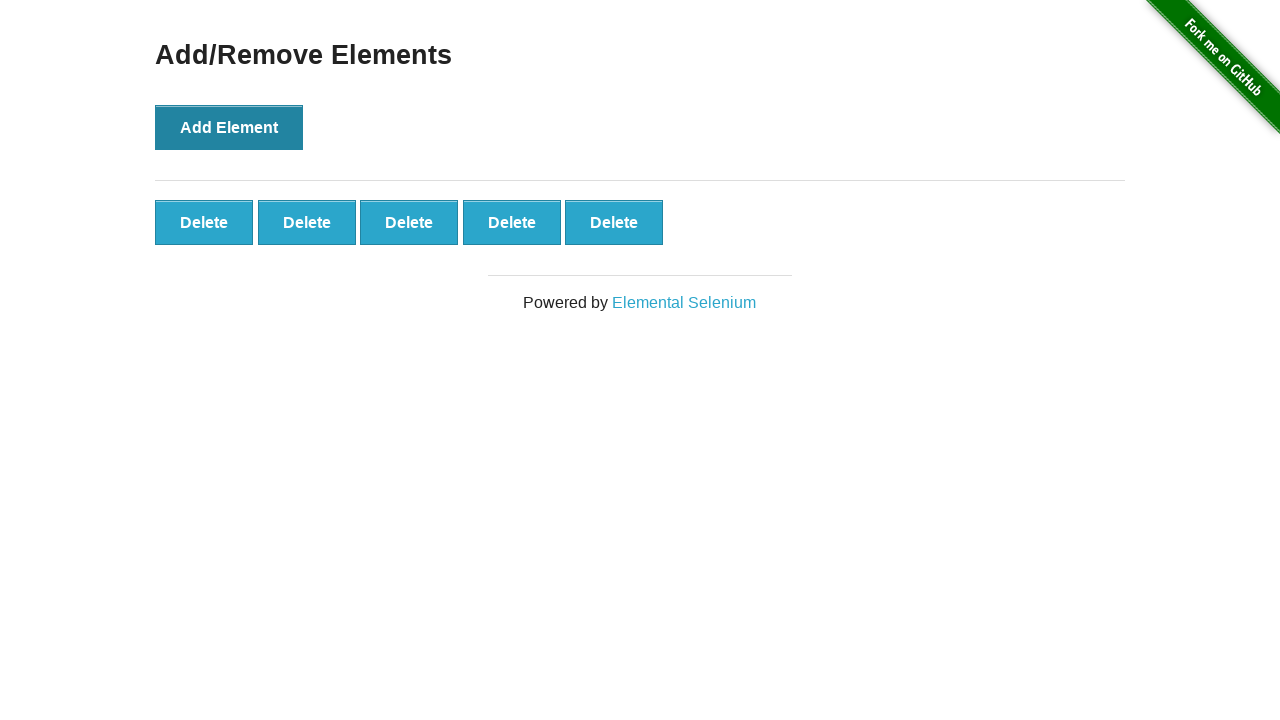

Verified that 5 delete buttons were created
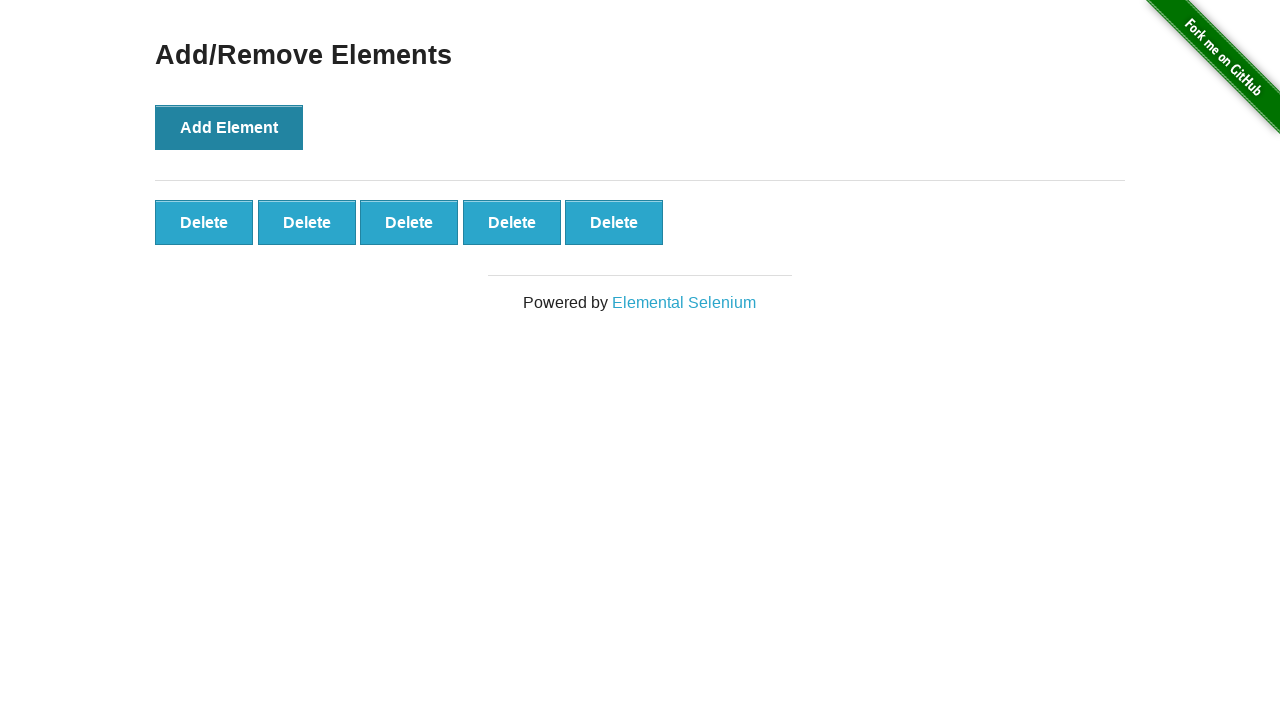

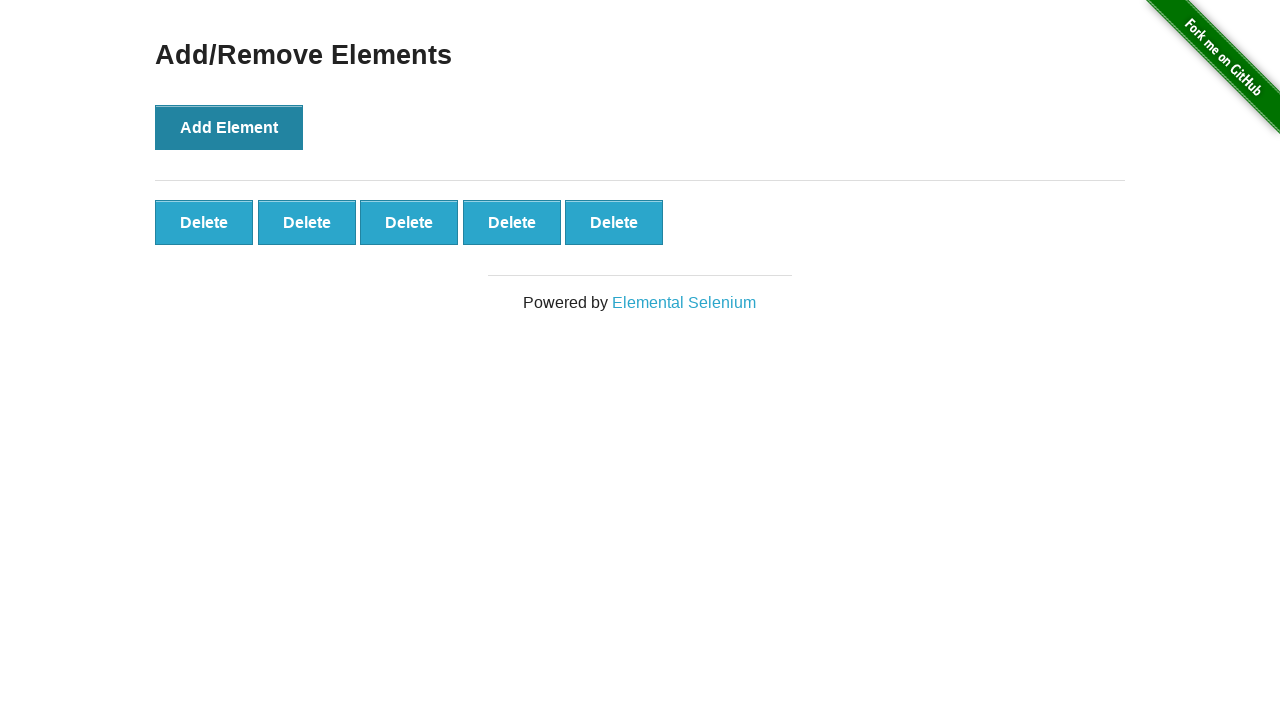